Navigates to The Testing World website and maximizes the browser window to verify basic page loading.

Starting URL: http://www.thetestingworld.com/testing

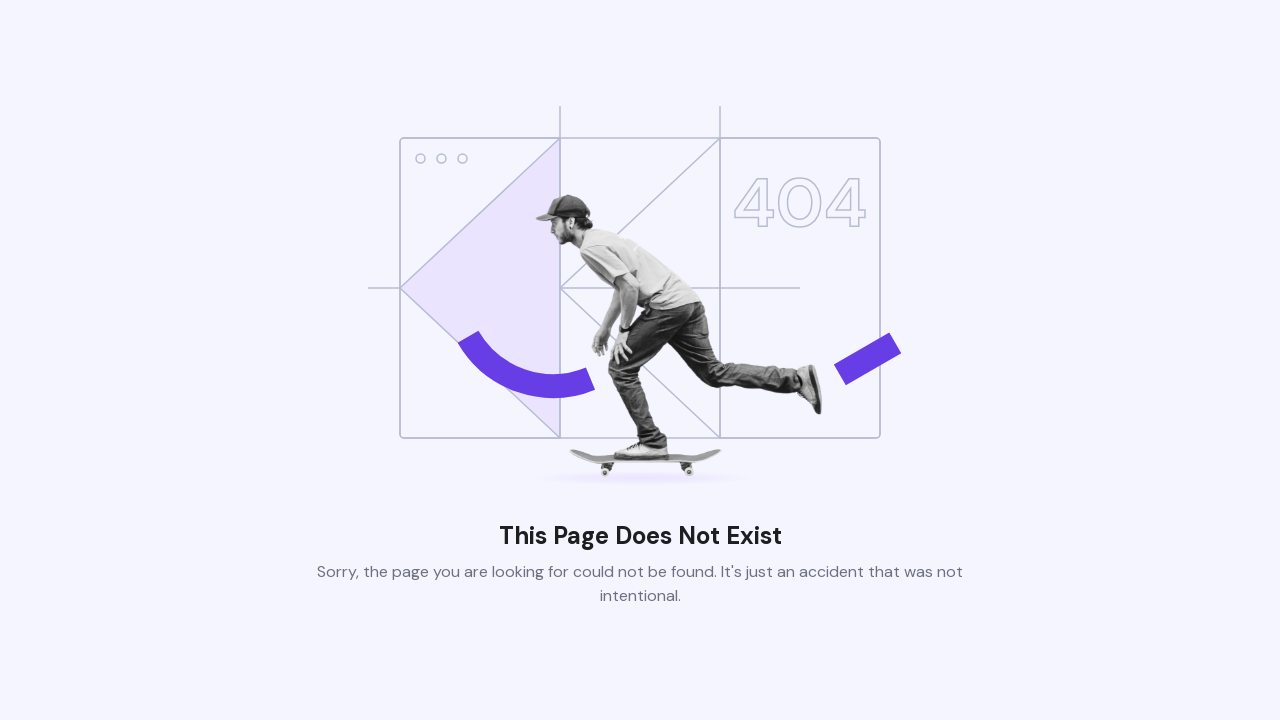

Navigated to The Testing World website
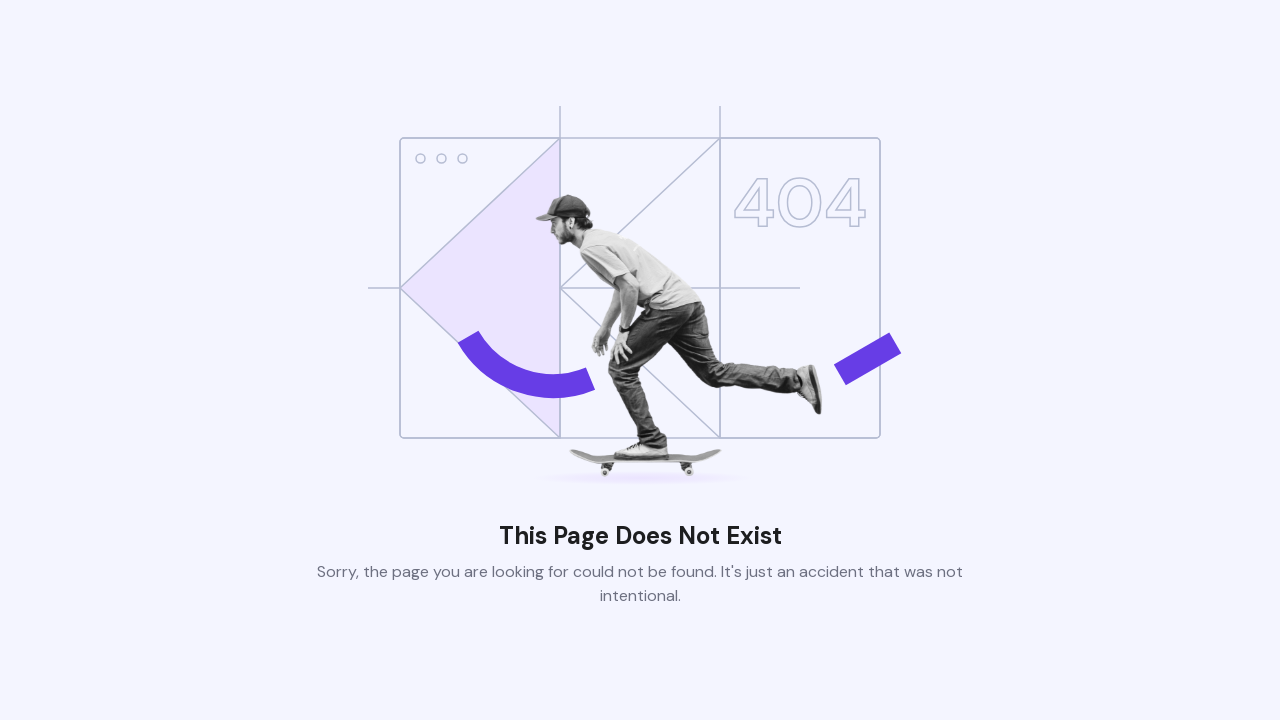

Maximized browser window to 1920x1080
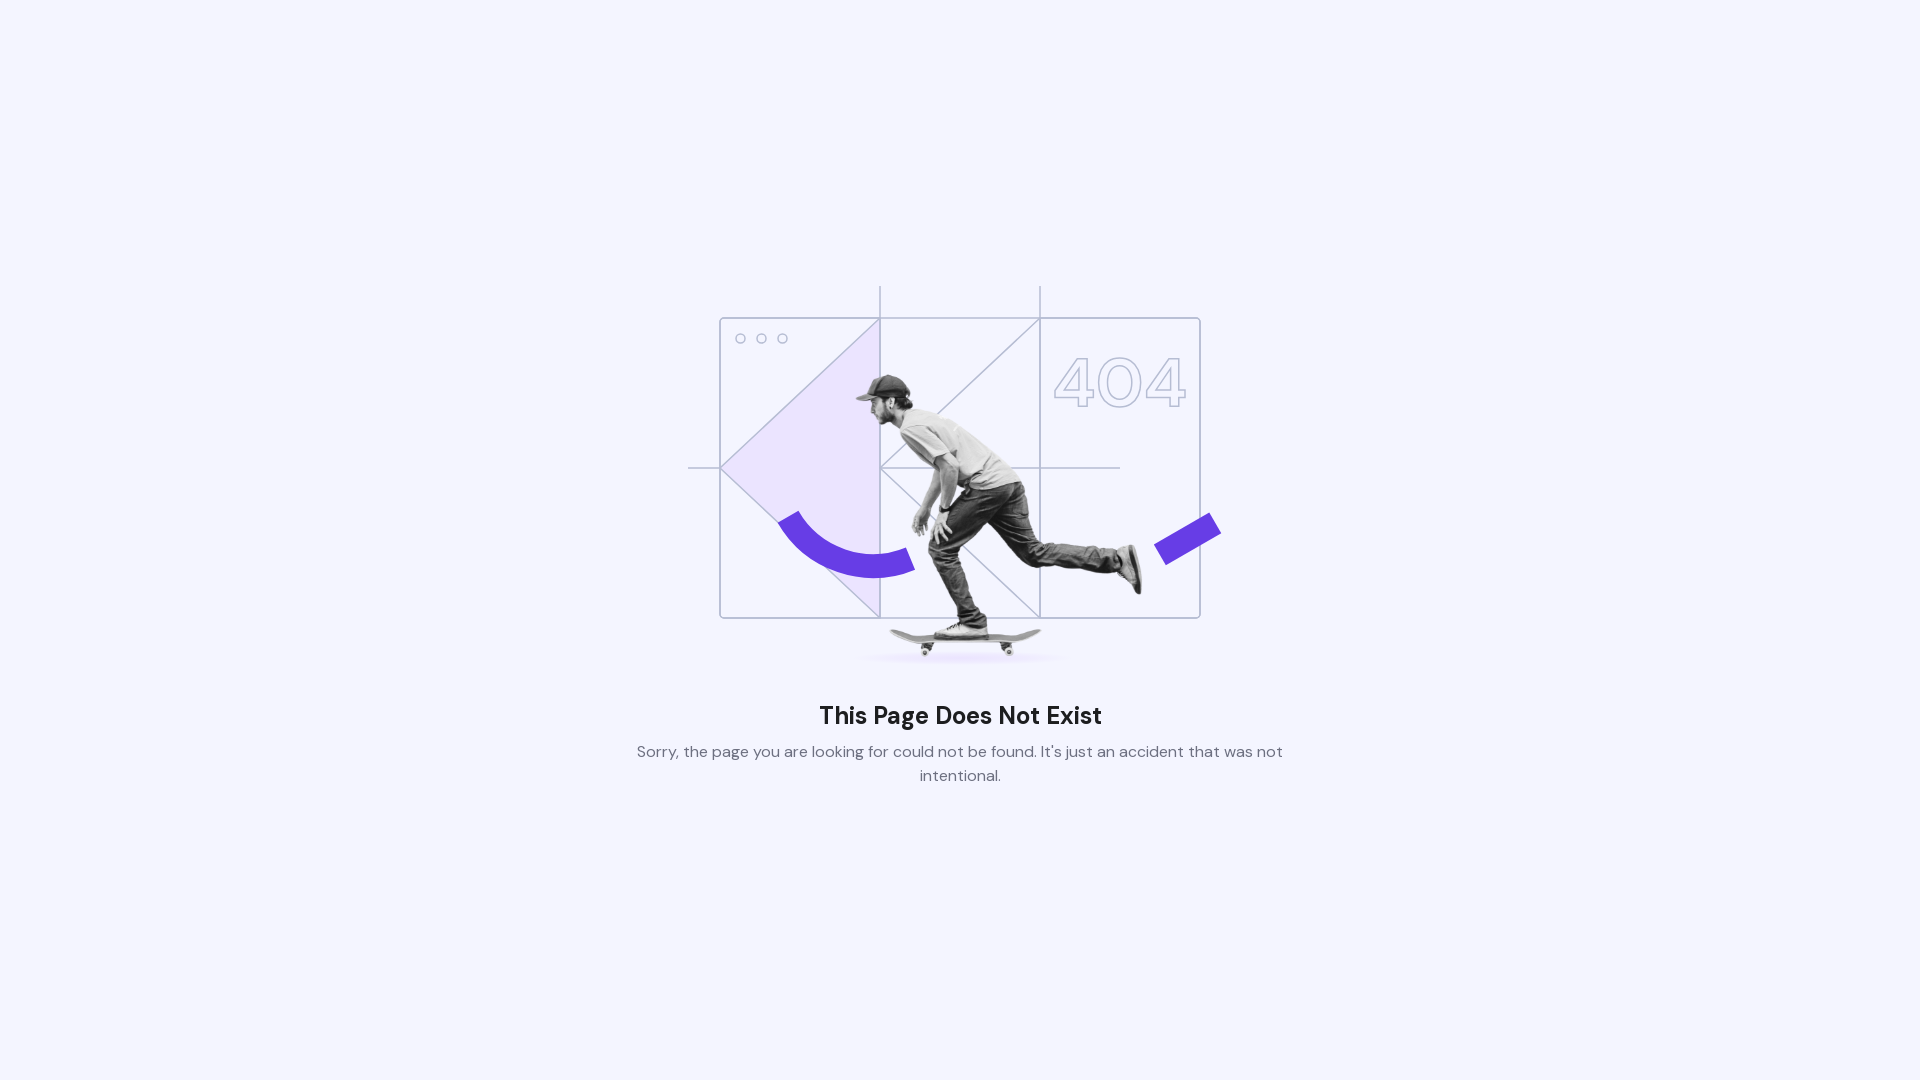

Page fully loaded
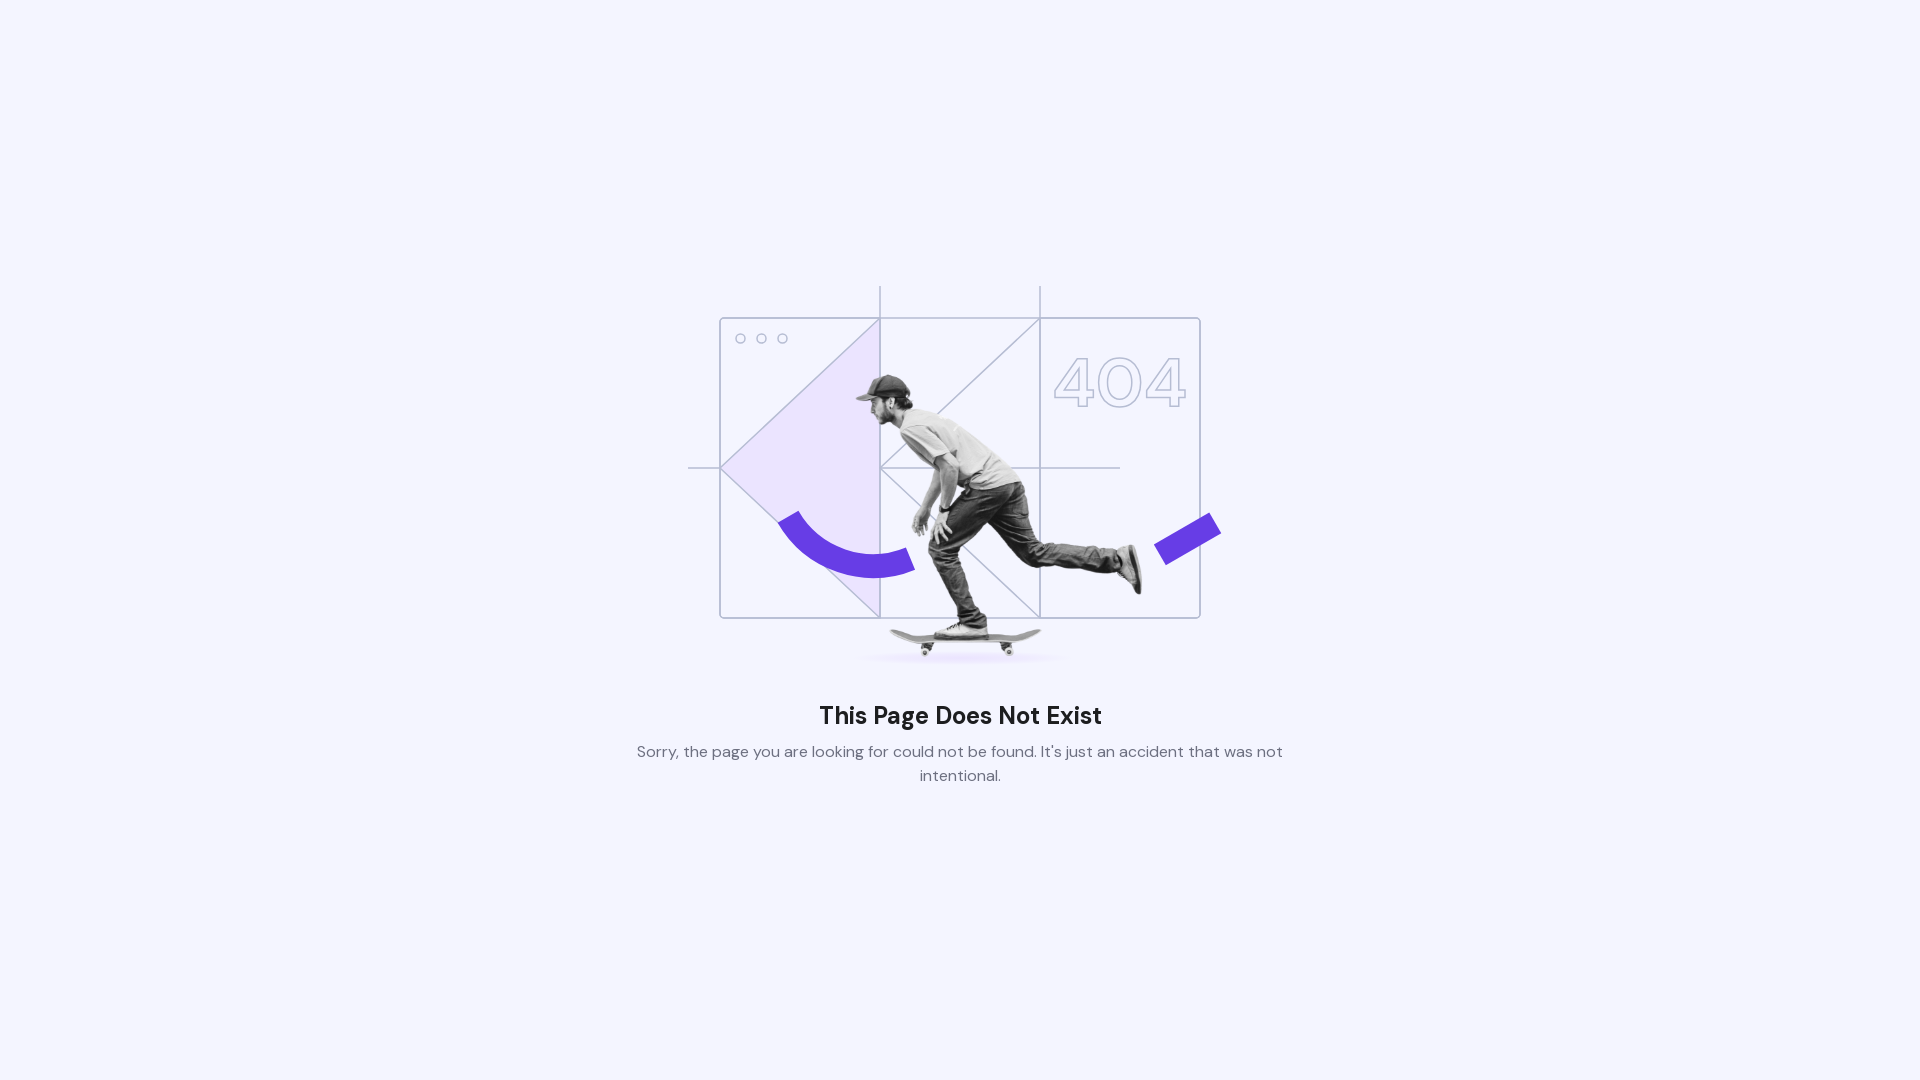

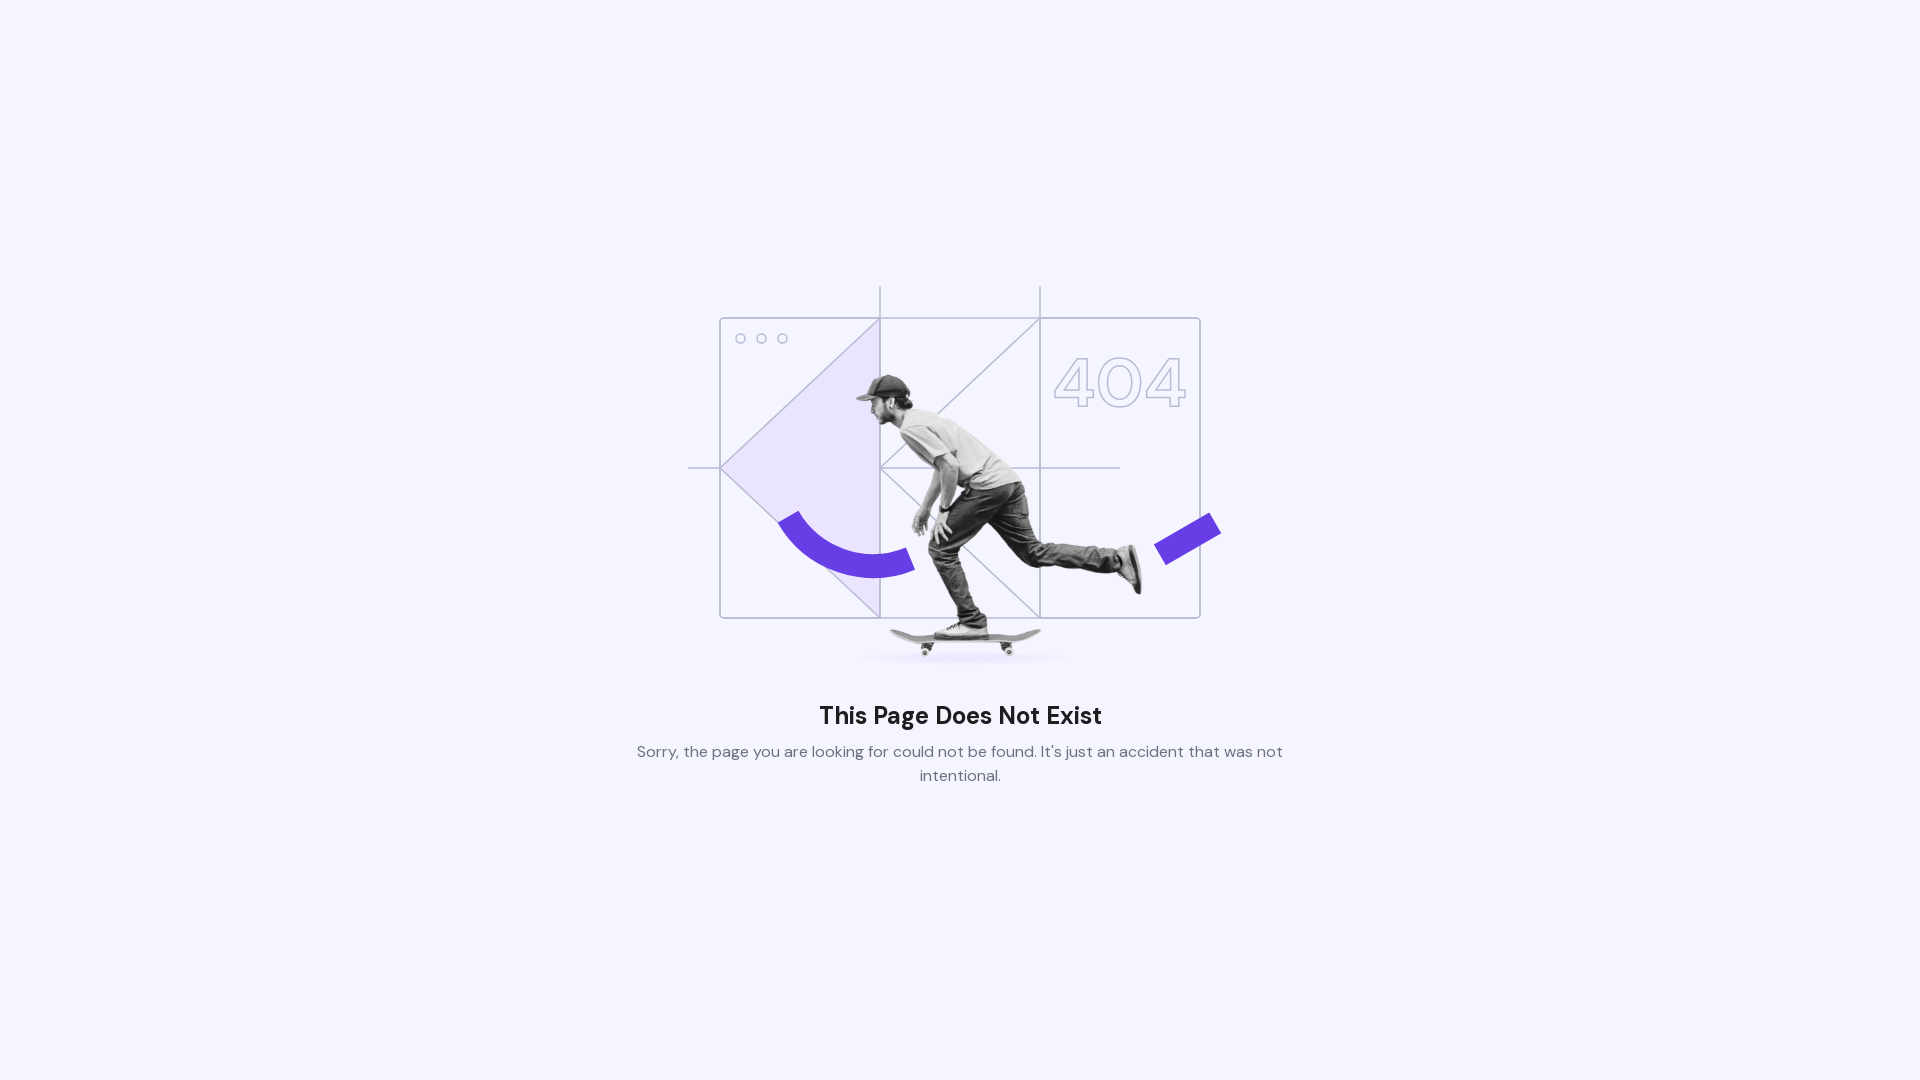